Navigates to Training Support website, verifies the page title, clicks on About Us link, and verifies the new page title

Starting URL: https://www.training-support.net/

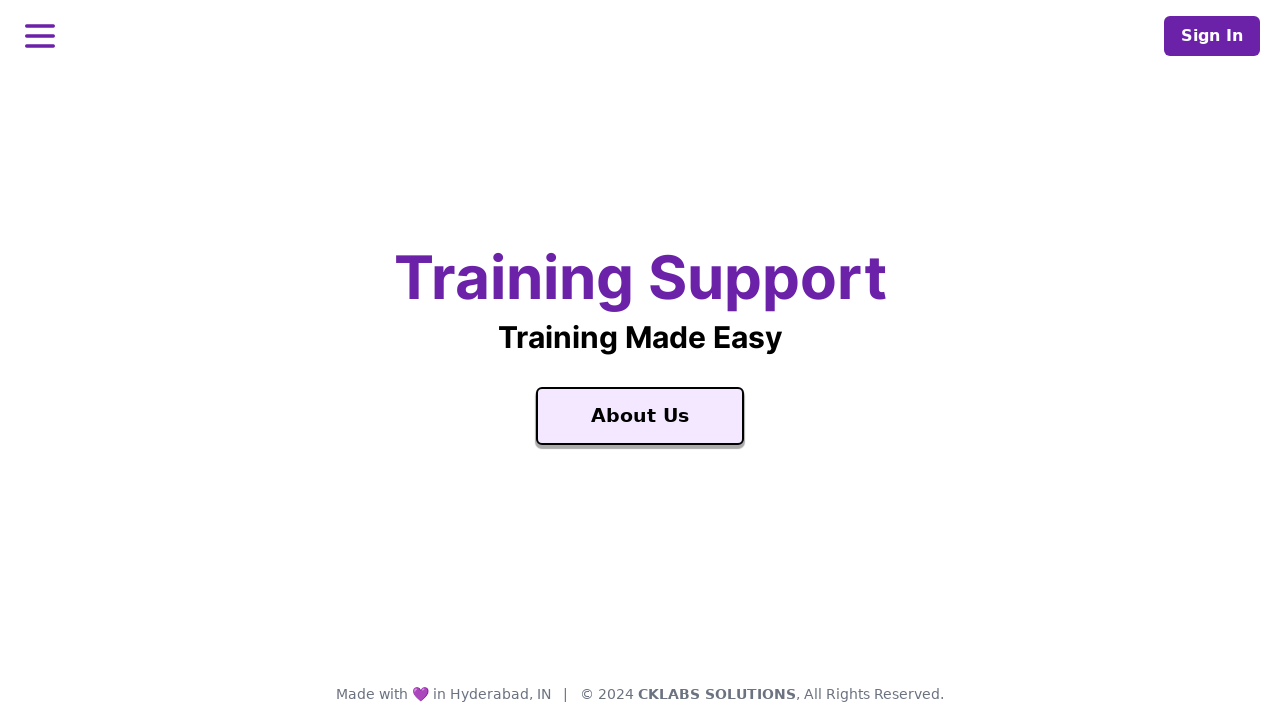

Waited for main page heading 'Training Support' to load
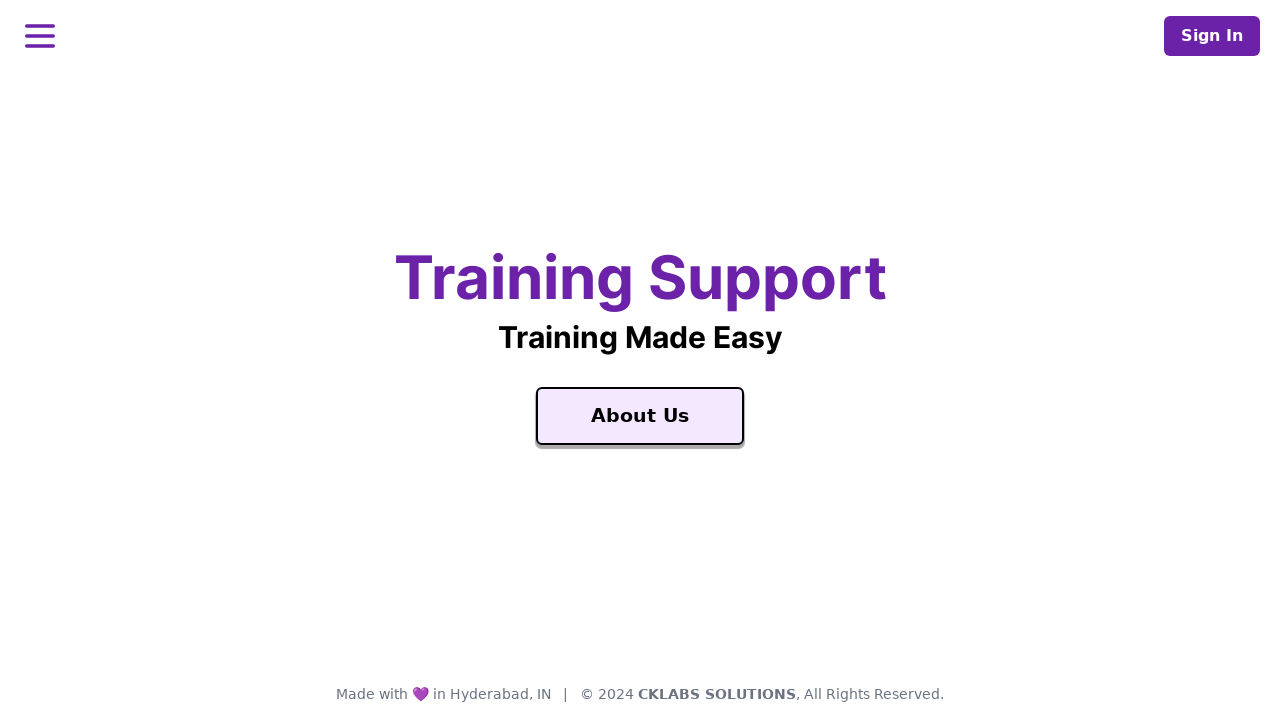

Clicked on 'About Us' link at (640, 416) on text='About Us'
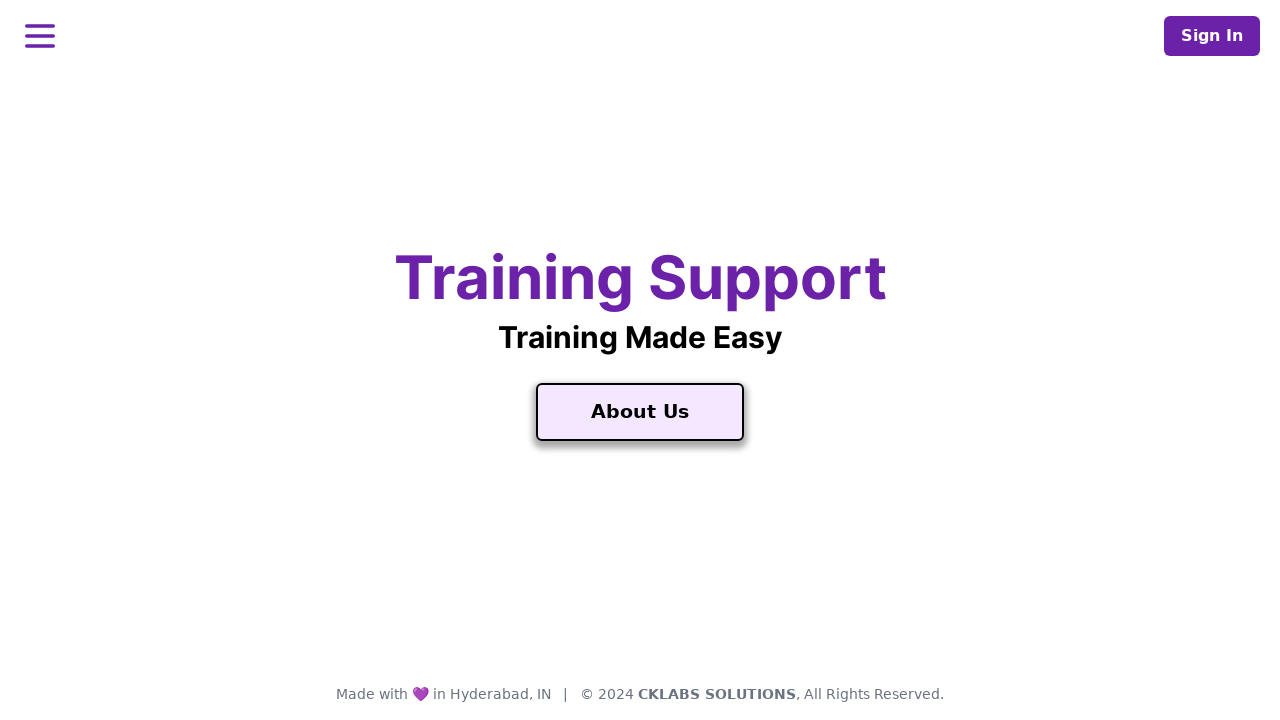

Waited for About Us page heading to load
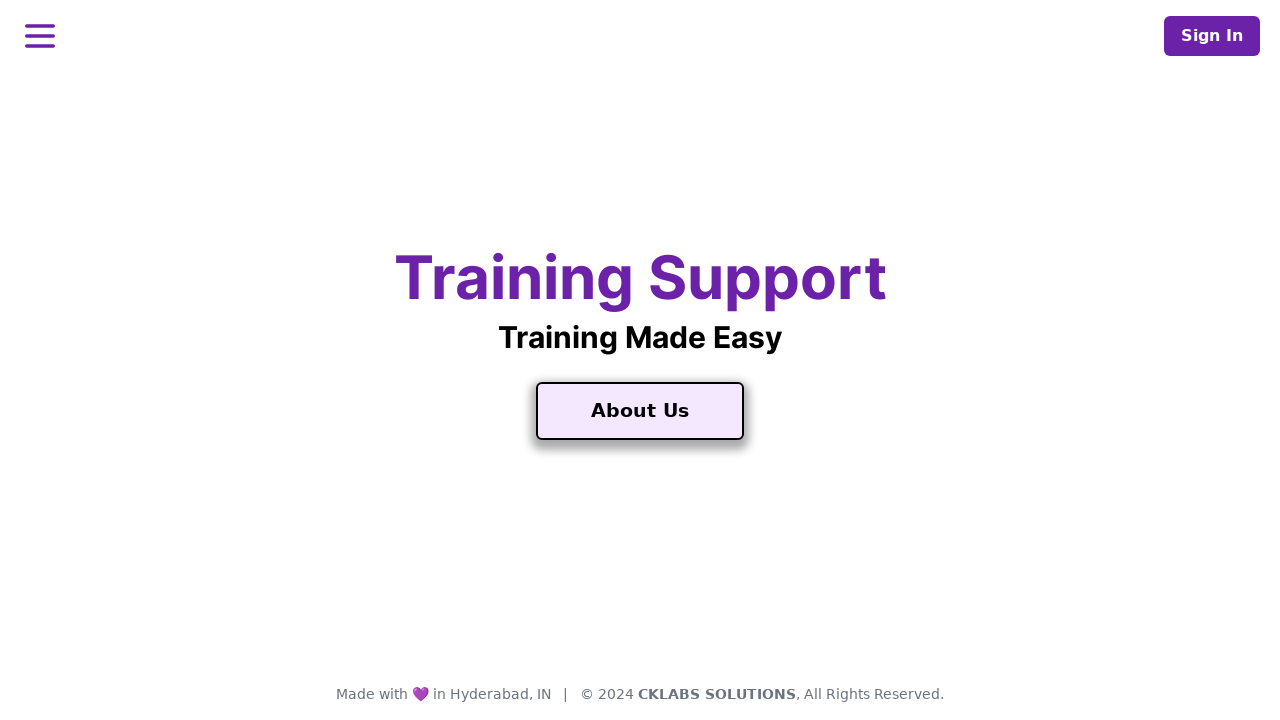

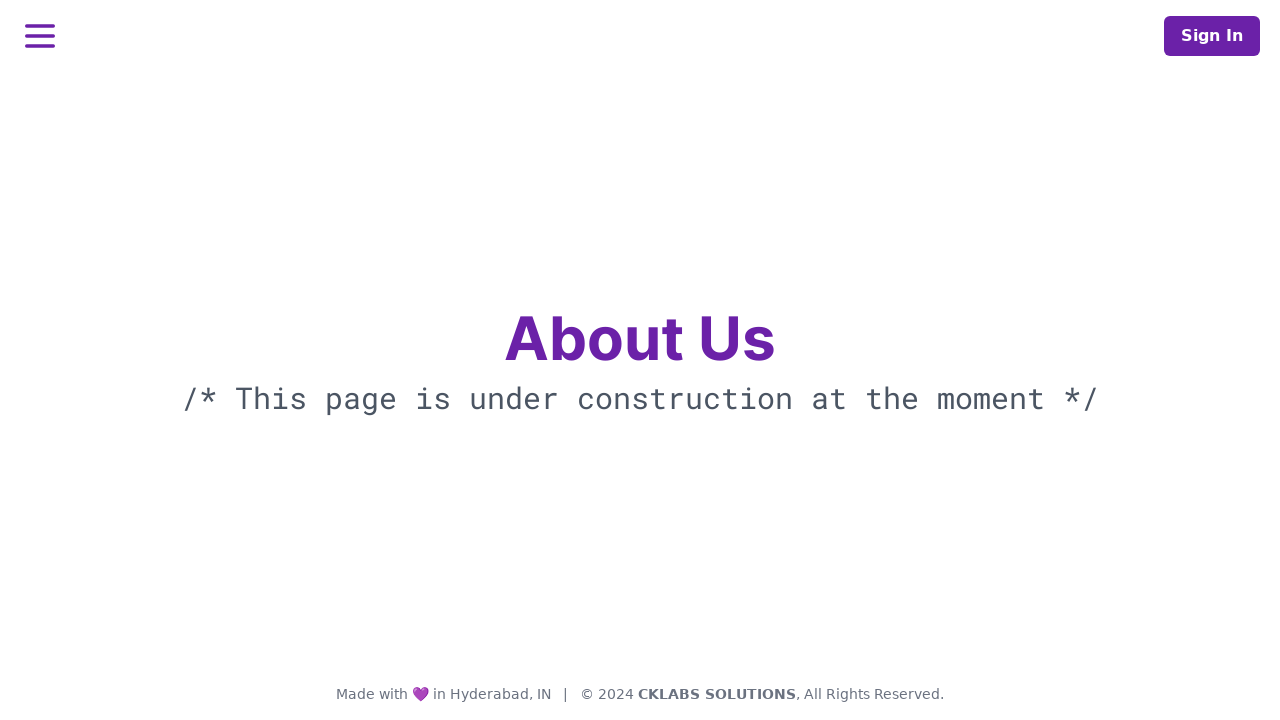